Navigates to a signature pad demo page and verifies the signature pad canvas element is present. The original test was incomplete (comments indicated drawing and clearing actions that were never implemented).

Starting URL: https://szimek.github.io/signature_pad/

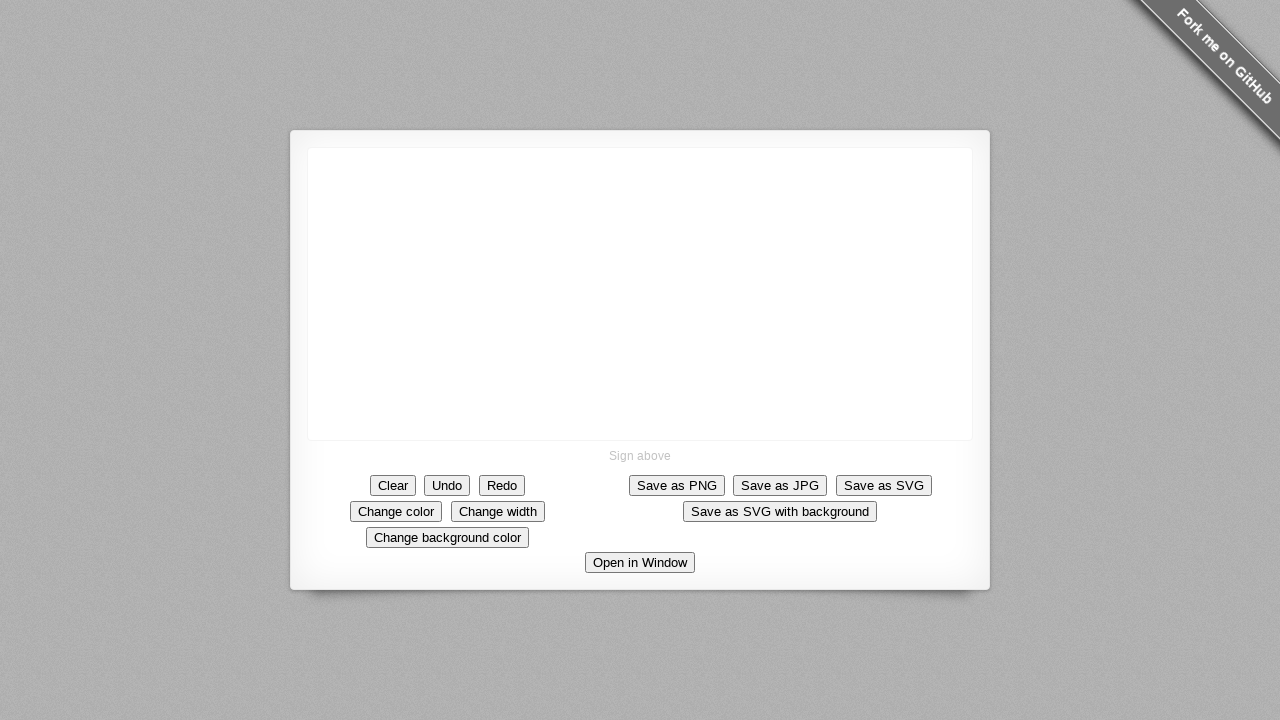

Waited for signature pad body element to be present
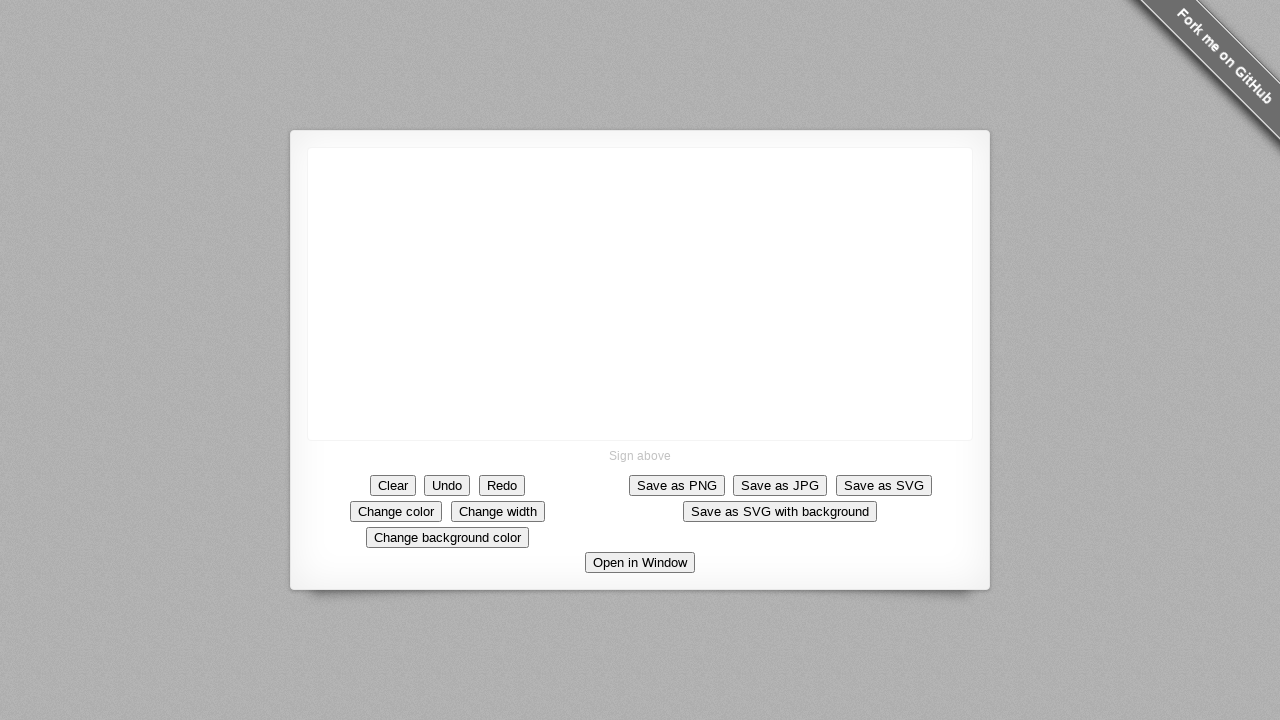

Located and waited for canvas element
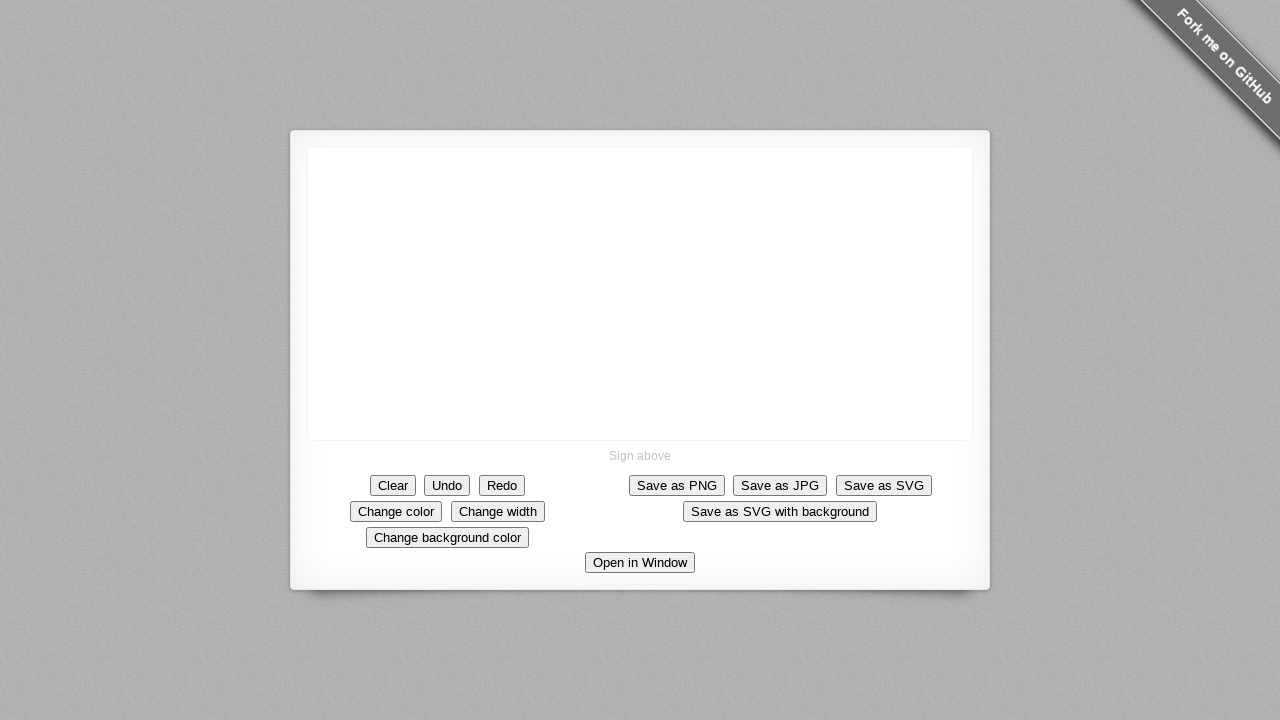

Moved mouse to starting position on canvas at (358, 198)
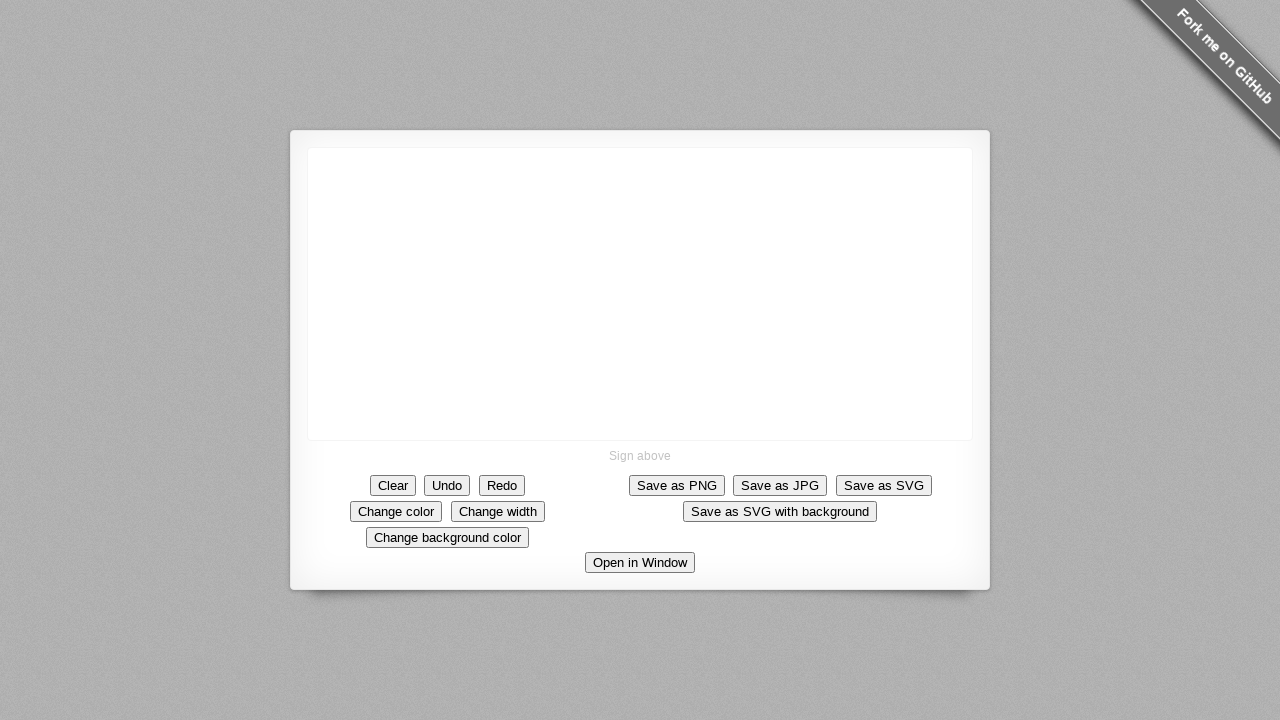

Pressed mouse button down to start drawing at (358, 198)
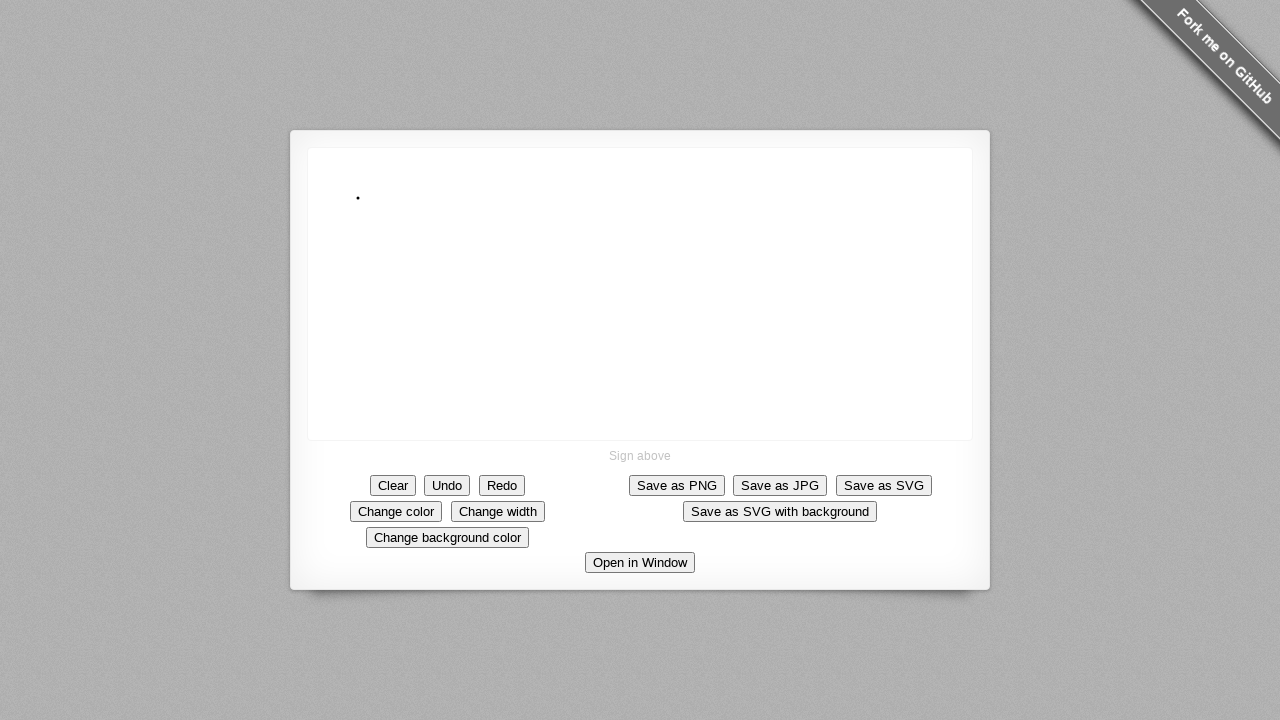

Moved mouse to continue drawing signature at (458, 248)
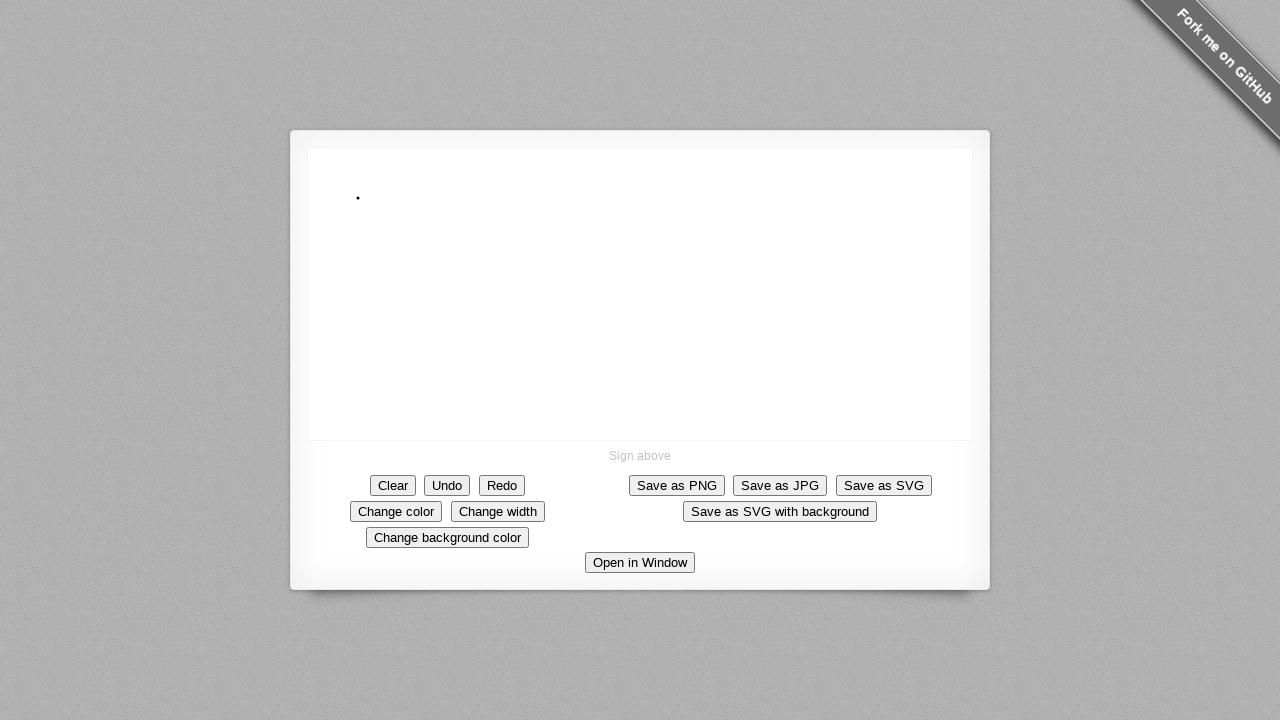

Moved mouse to continue drawing signature at (508, 198)
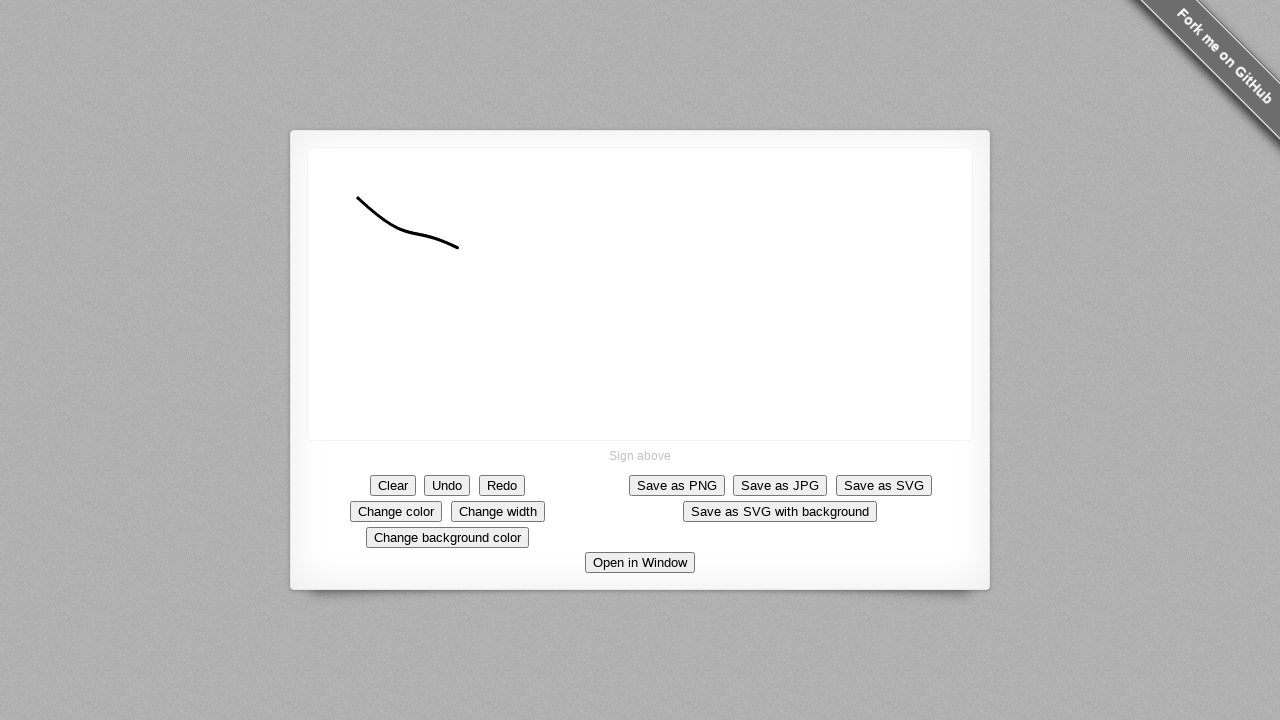

Released mouse button to finish drawing signature at (508, 198)
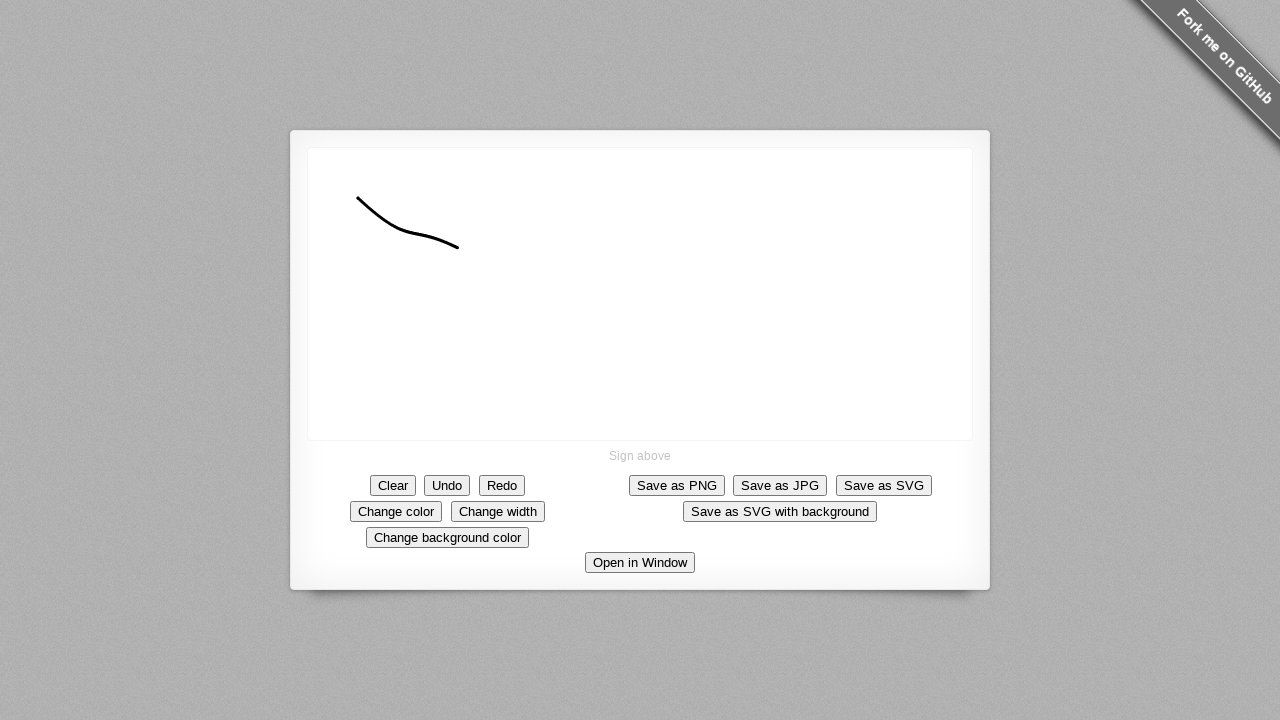

Clicked clear button to clear the signature pad at (393, 485) on button[data-action='clear']
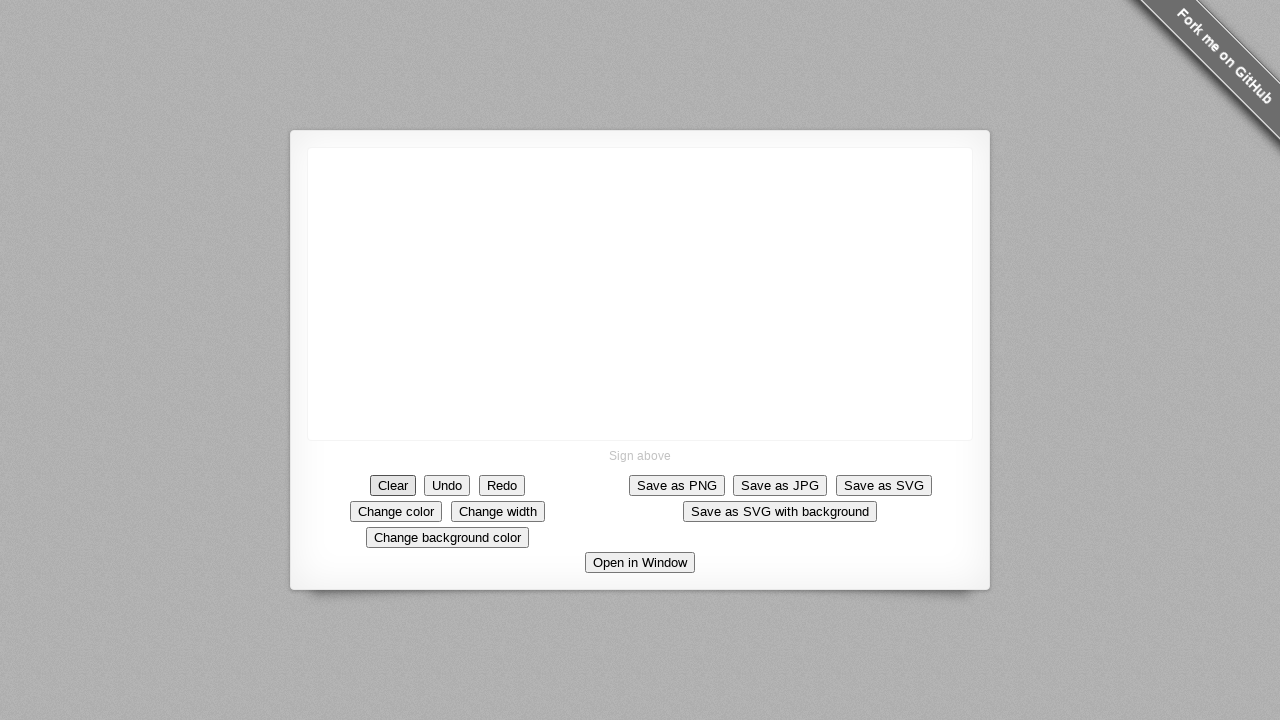

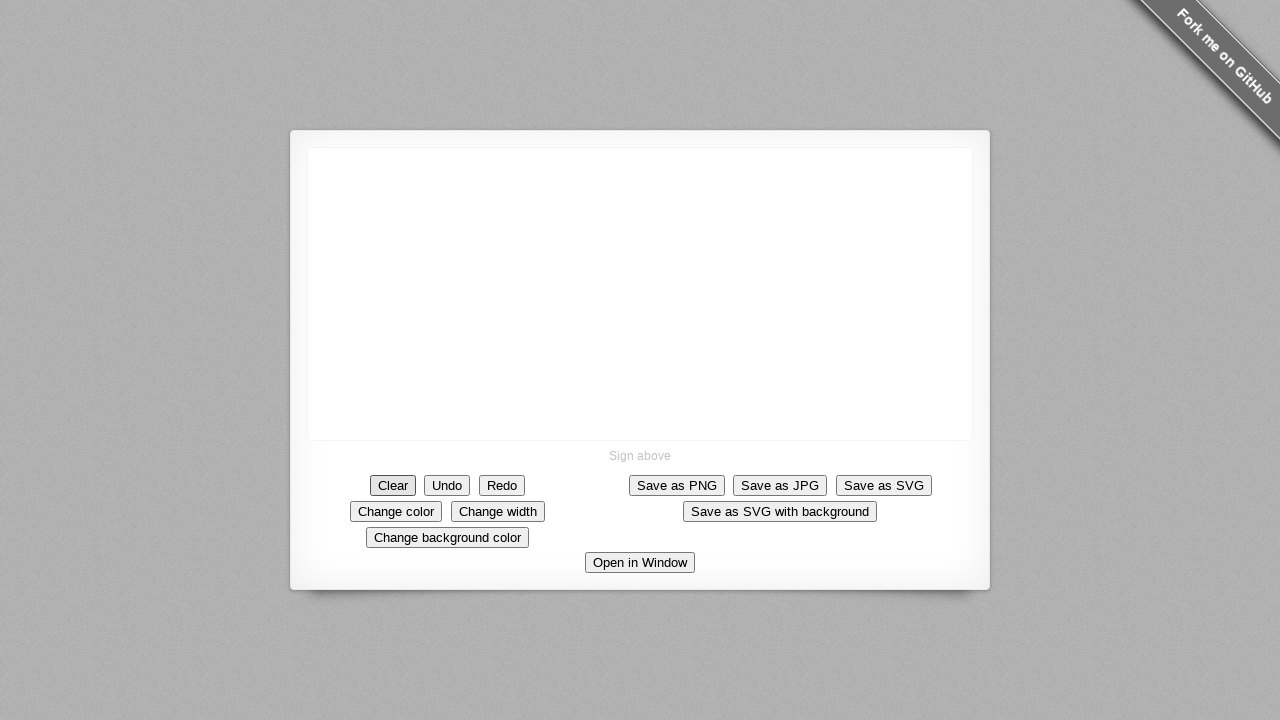